Tests non-select dropdown interaction by clicking the dropdown menu and selecting an option from the list

Starting URL: https://practice.cydeo.com/dropdown

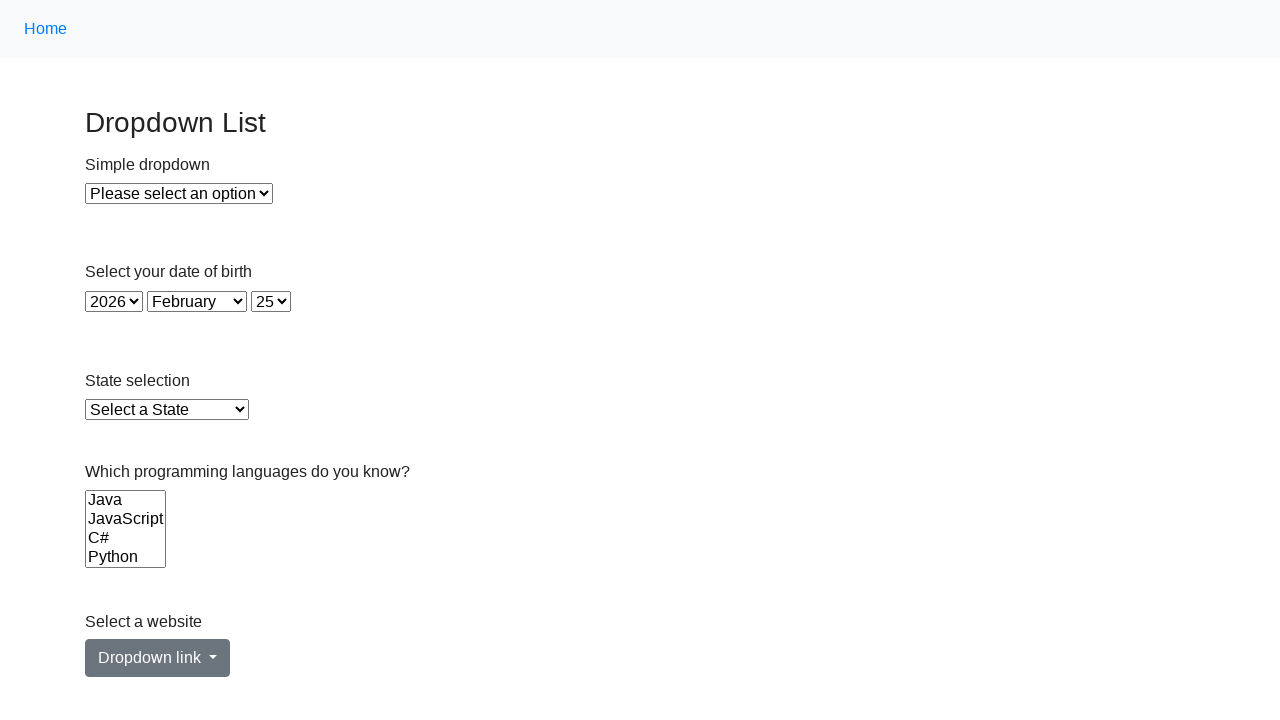

Clicked dropdown menu to open options at (158, 658) on #dropdownMenuLink
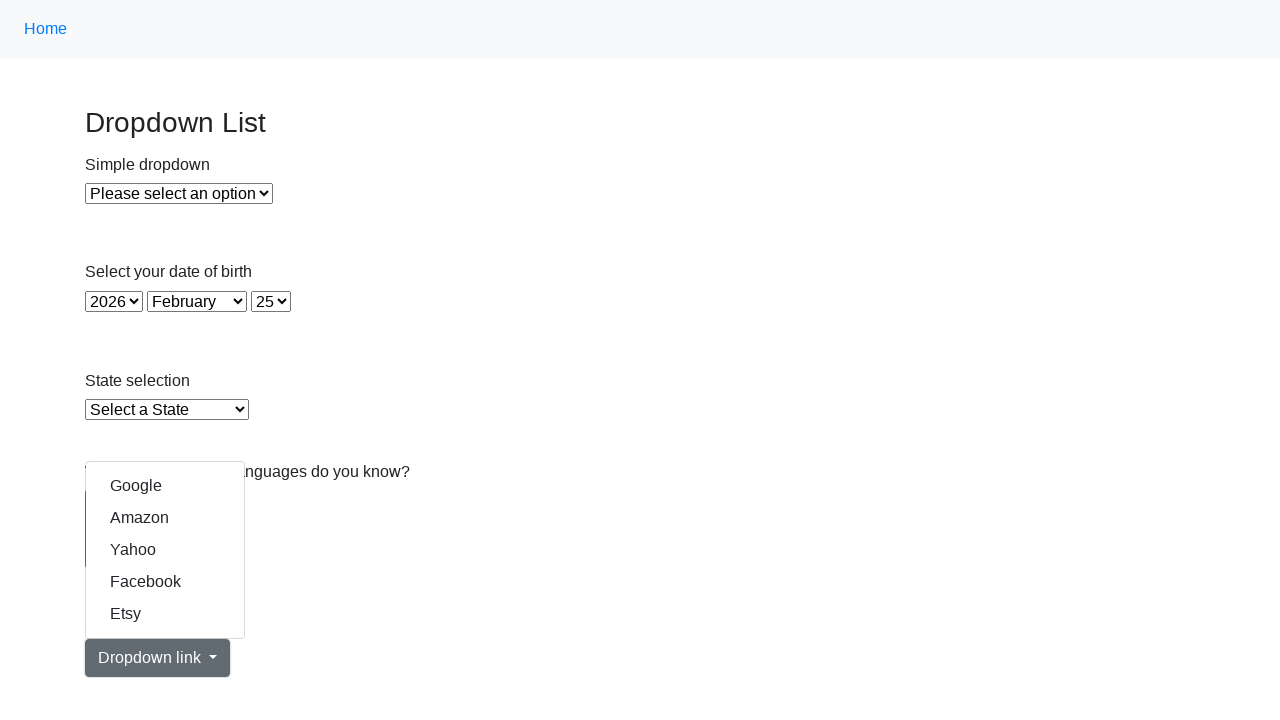

Dropdown items loaded and became visible
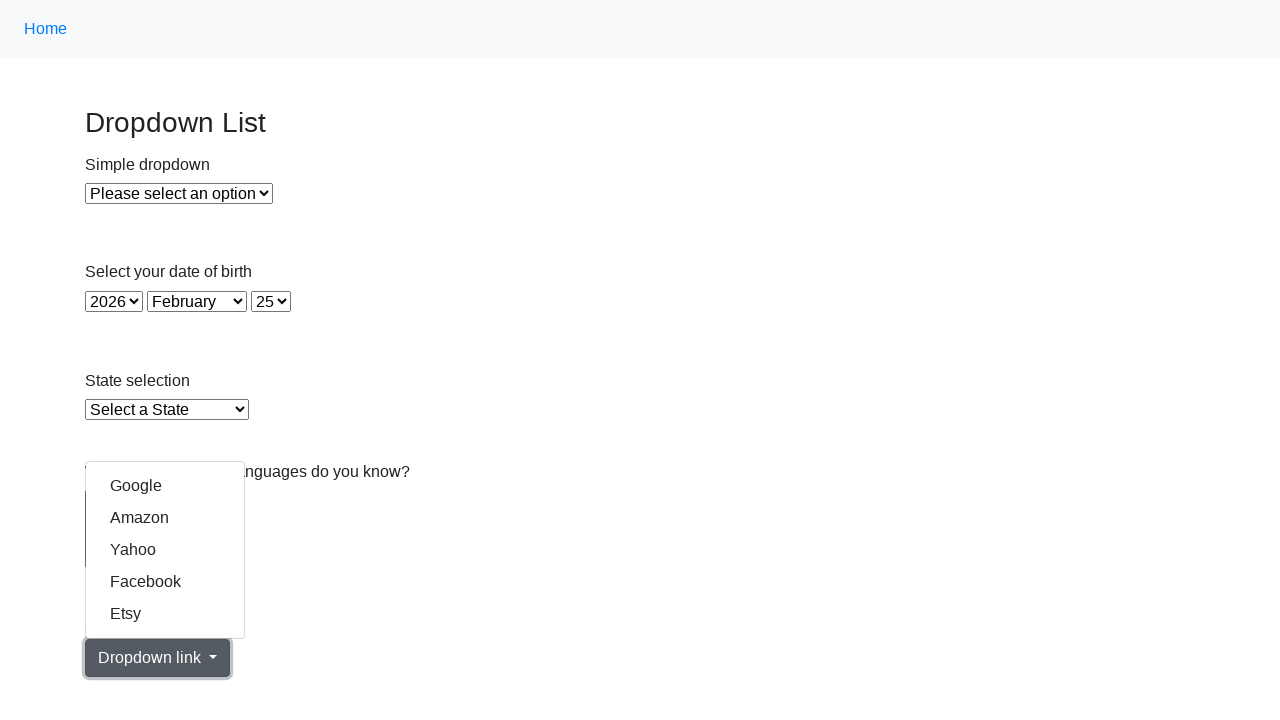

Retrieved all dropdown option elements
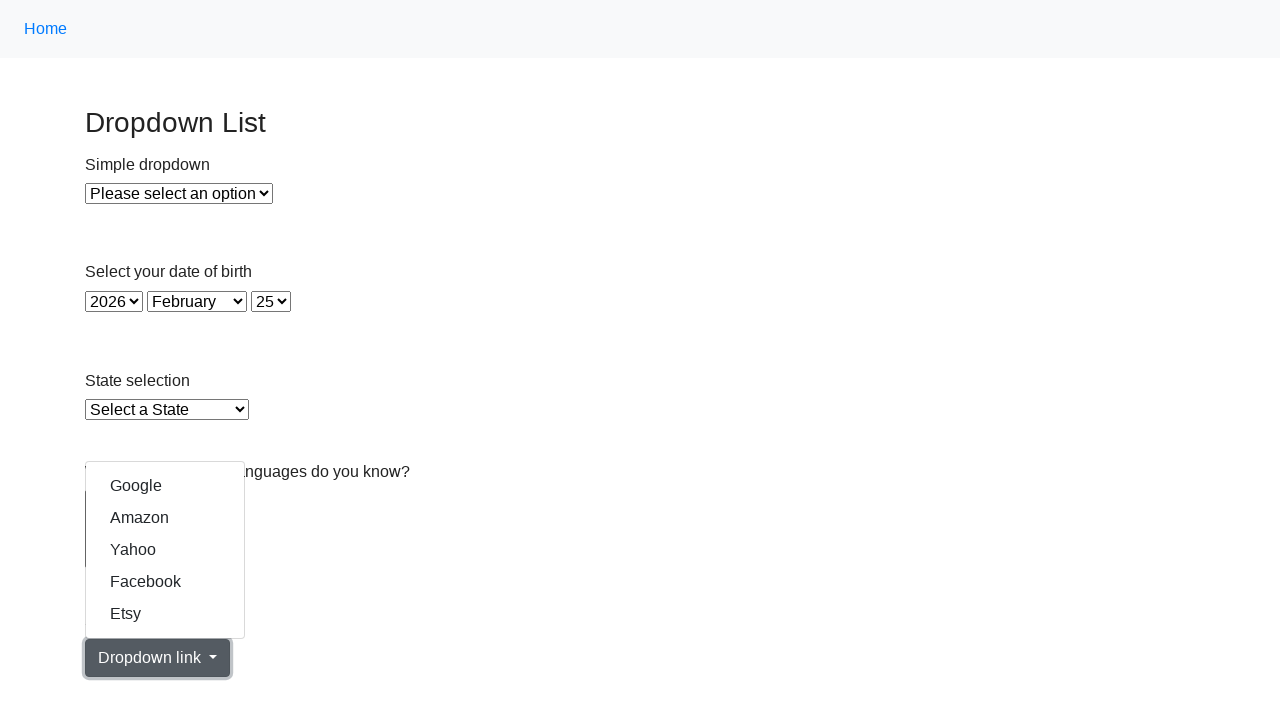

Selected third dropdown option (Yahoo) at (165, 550) on .dropdown-item >> nth=2
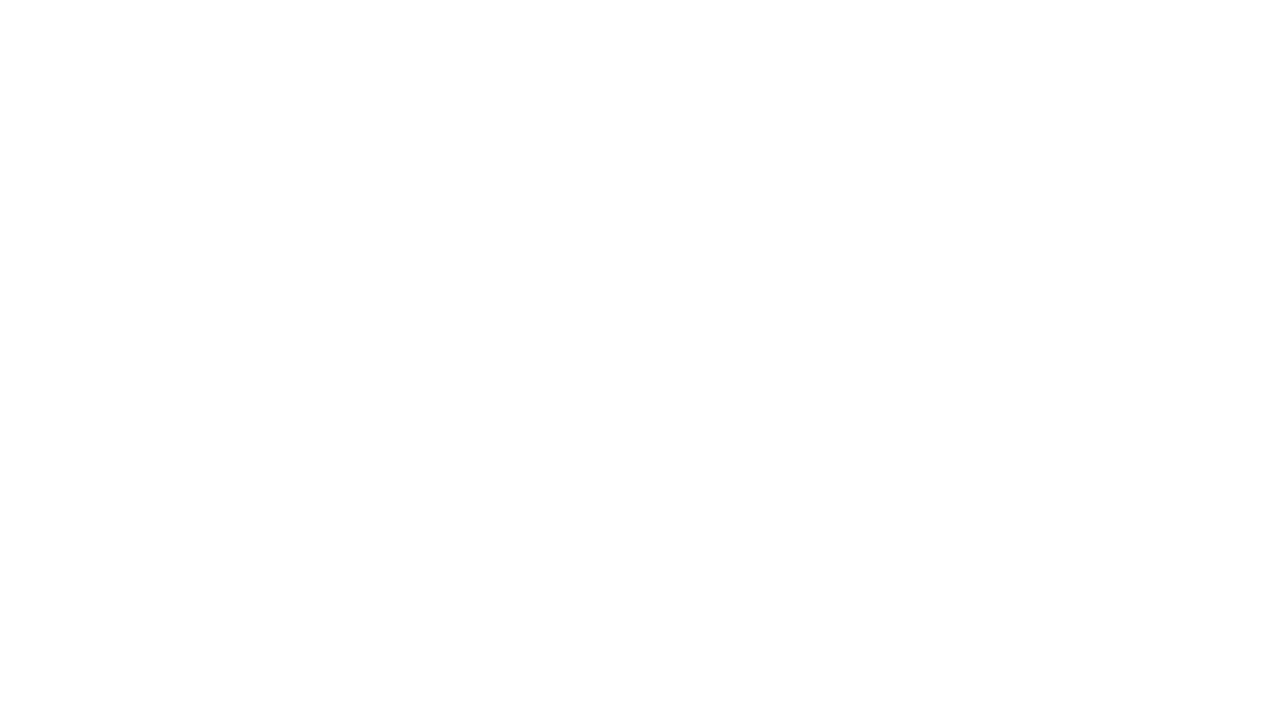

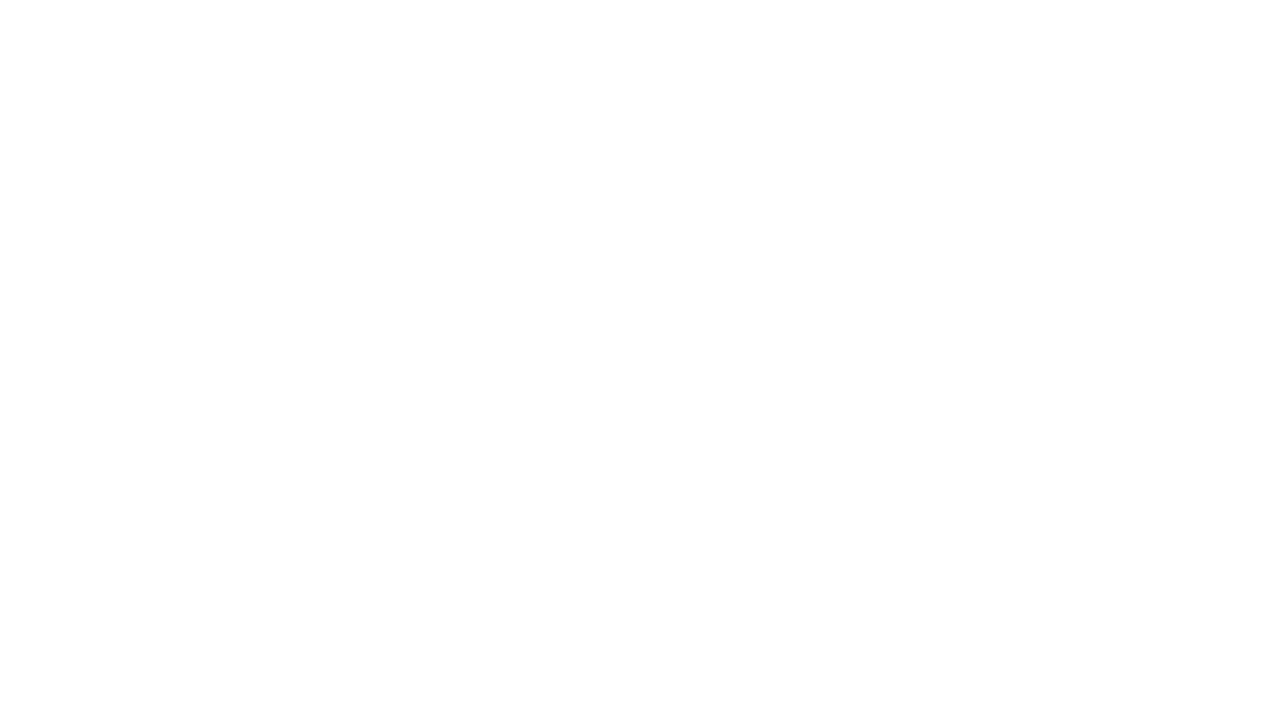